Tests the search functionality on BunnyCart website by entering a search term, submitting the search, and verifying that the results page contains the search term in the URL, heading, and title.

Starting URL: https://www.bunnycart.com/

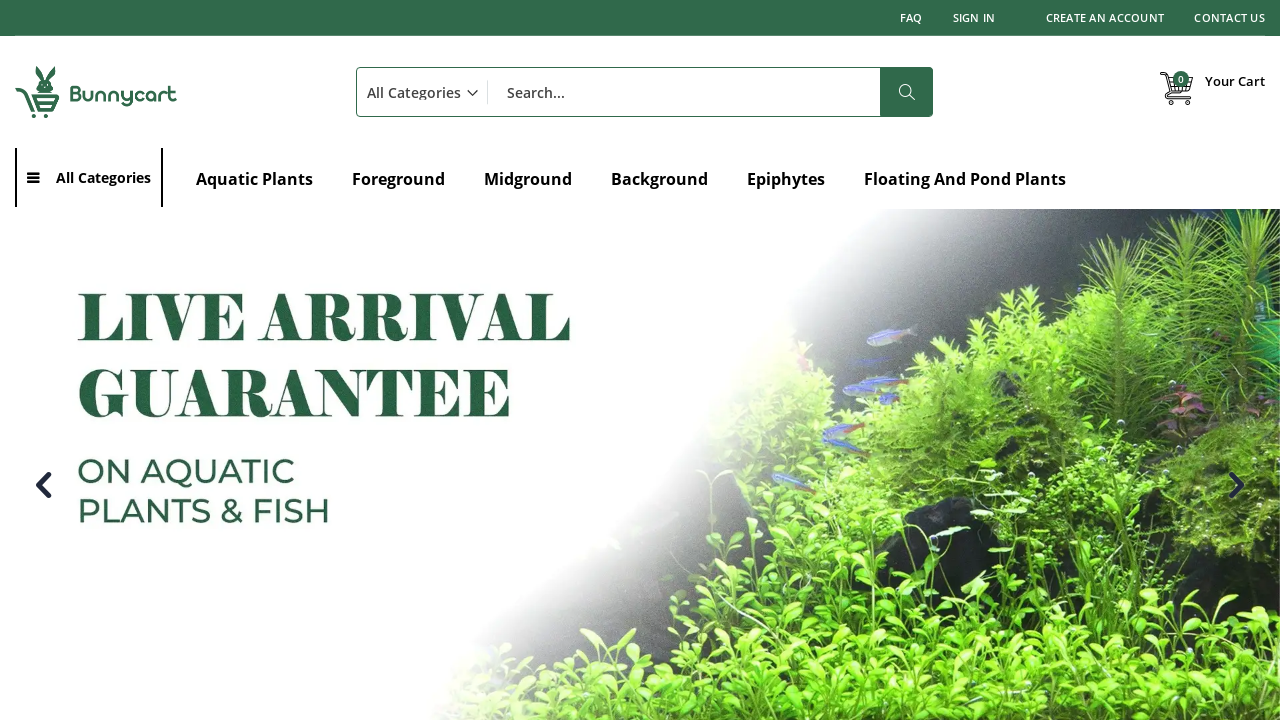

Filled search box with 'chocolate cake' on #search
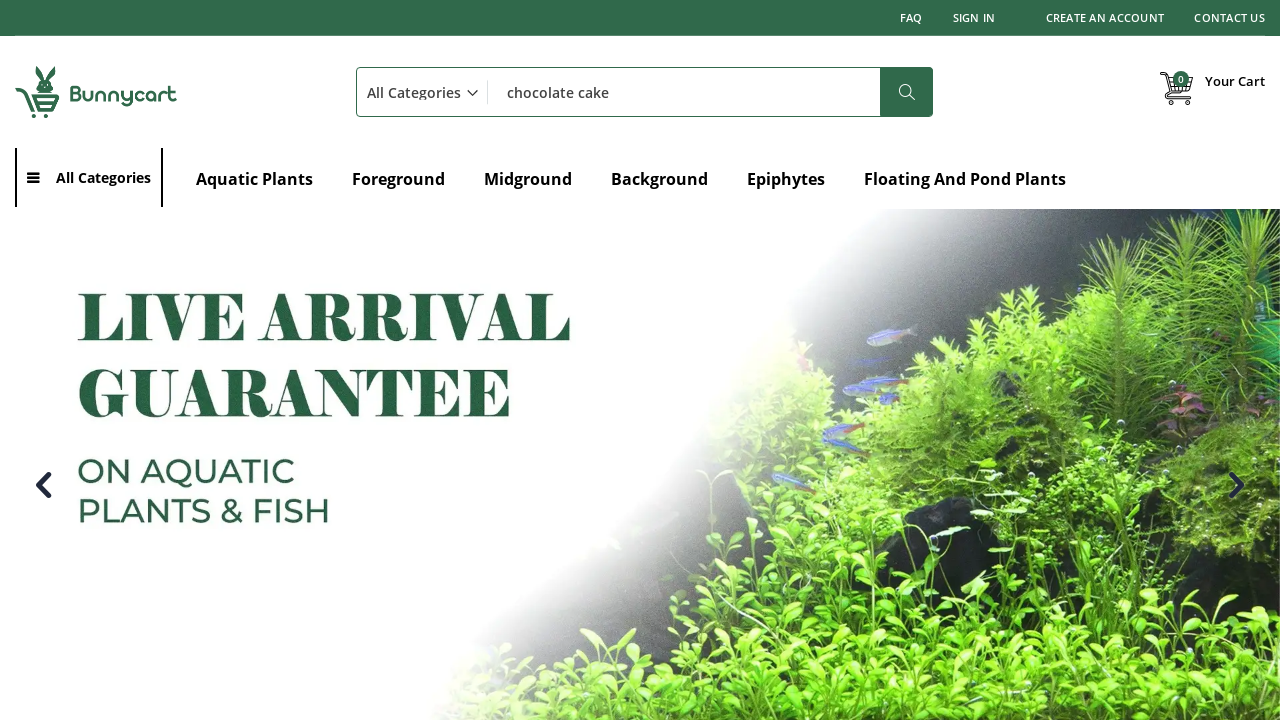

Pressed Enter to submit search on #search
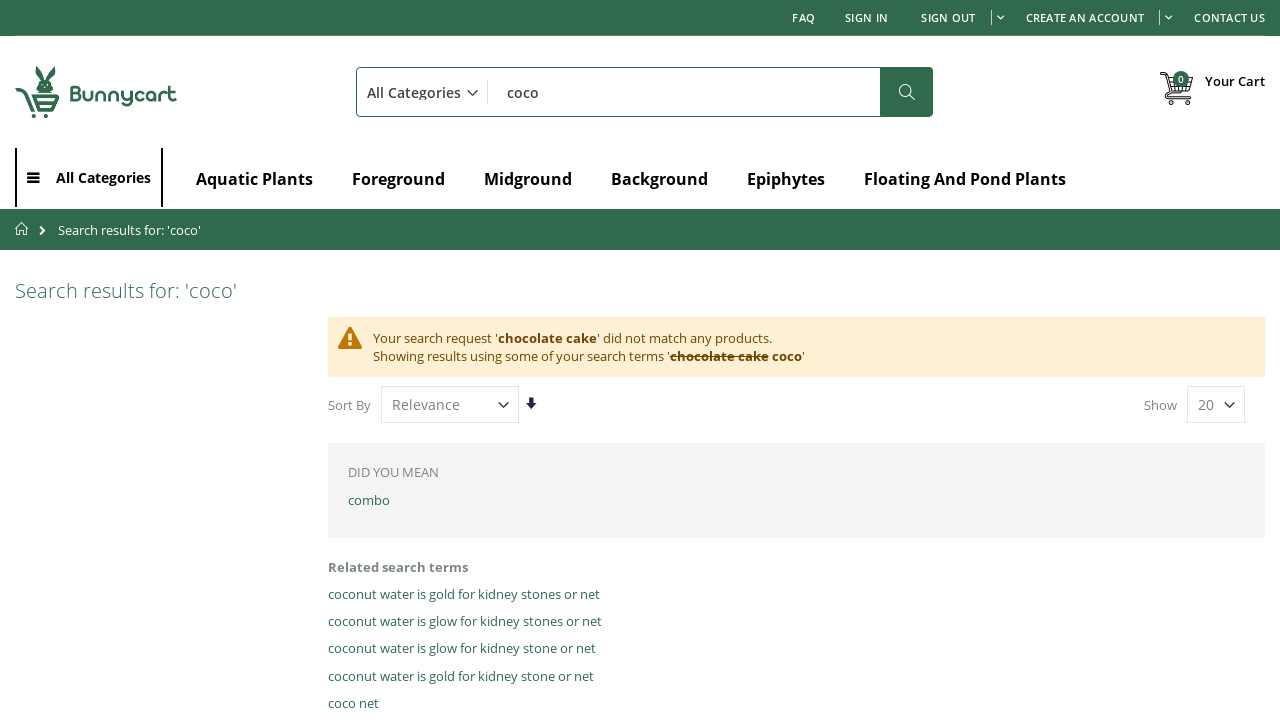

Search results page loaded with heading element
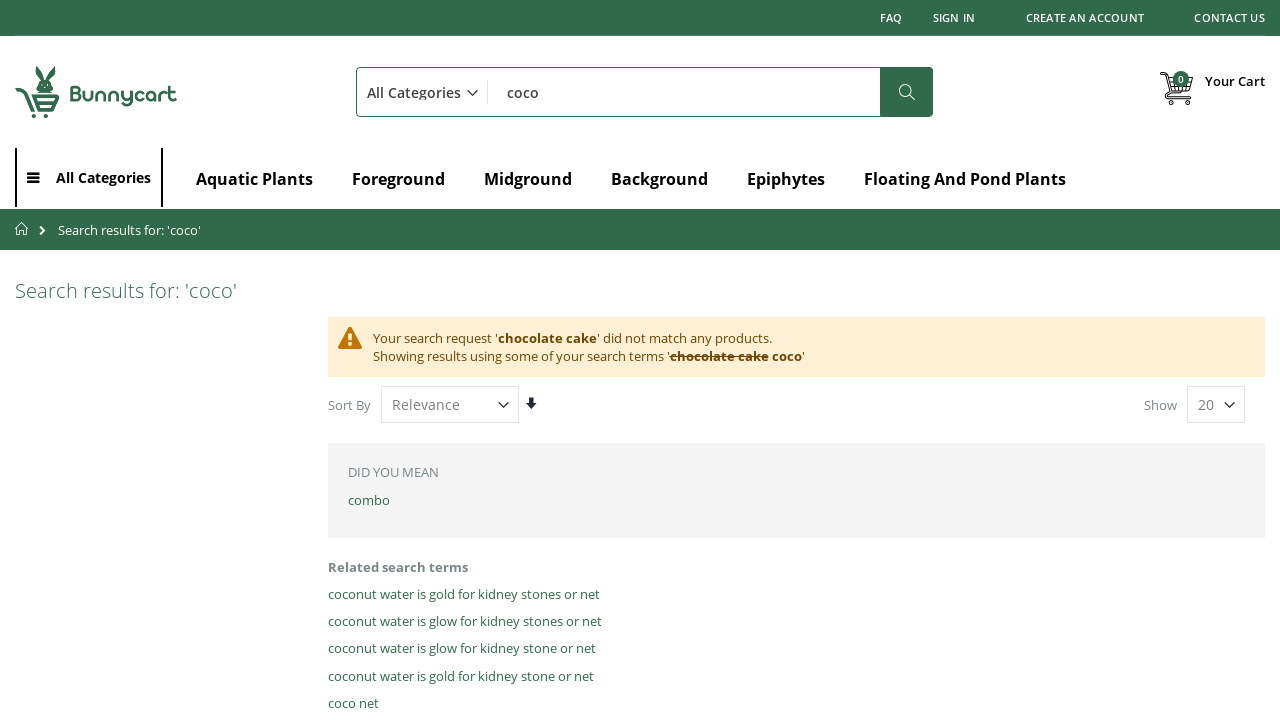

Verified search term appears in results page URL
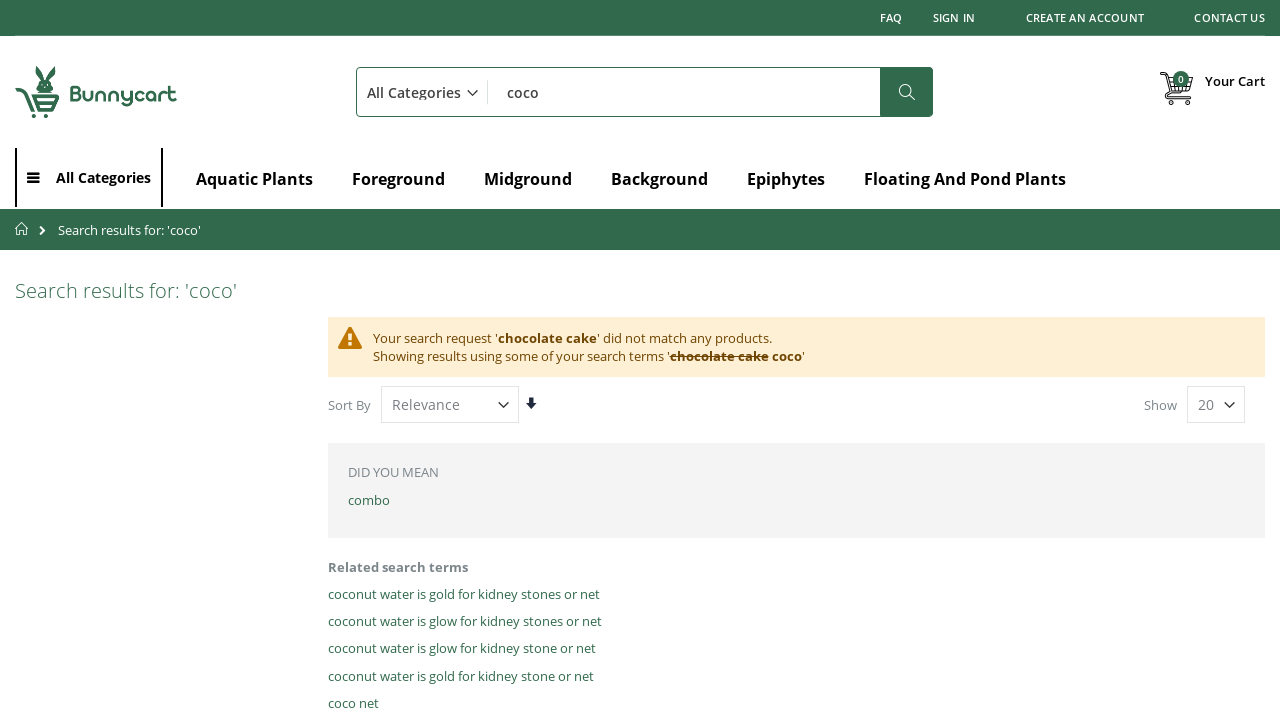

Verified page heading is visible and ready
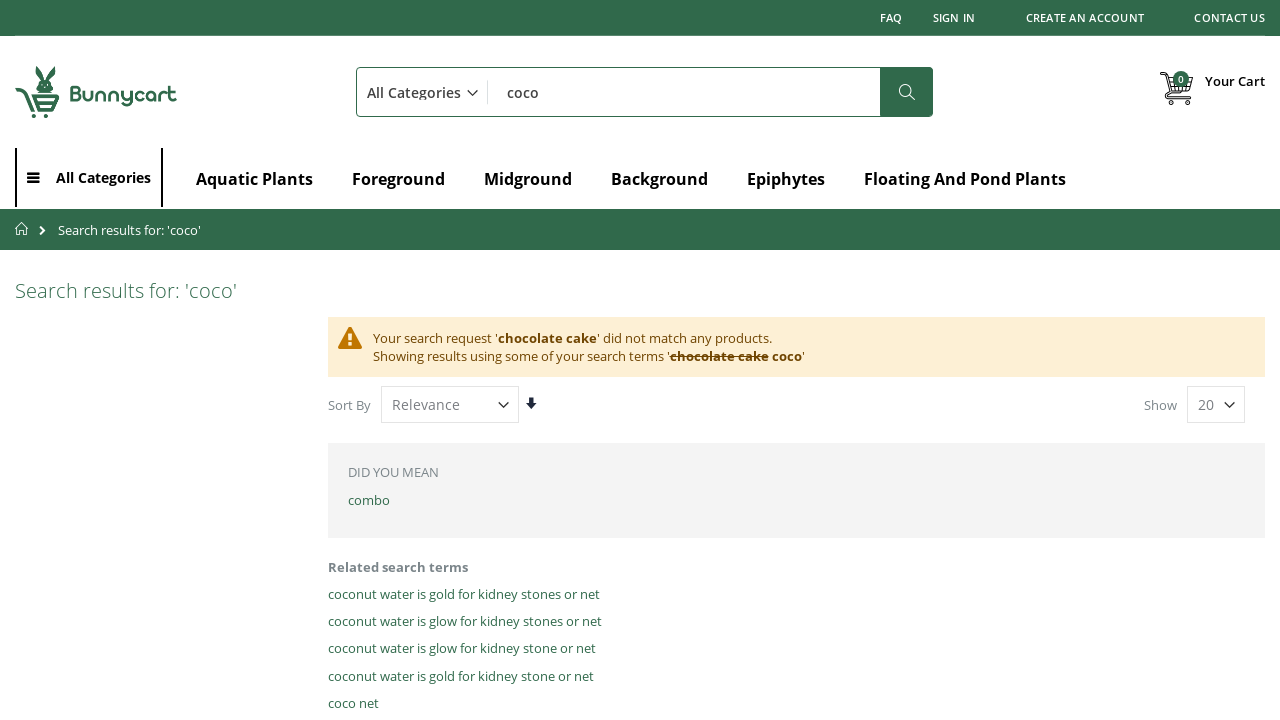

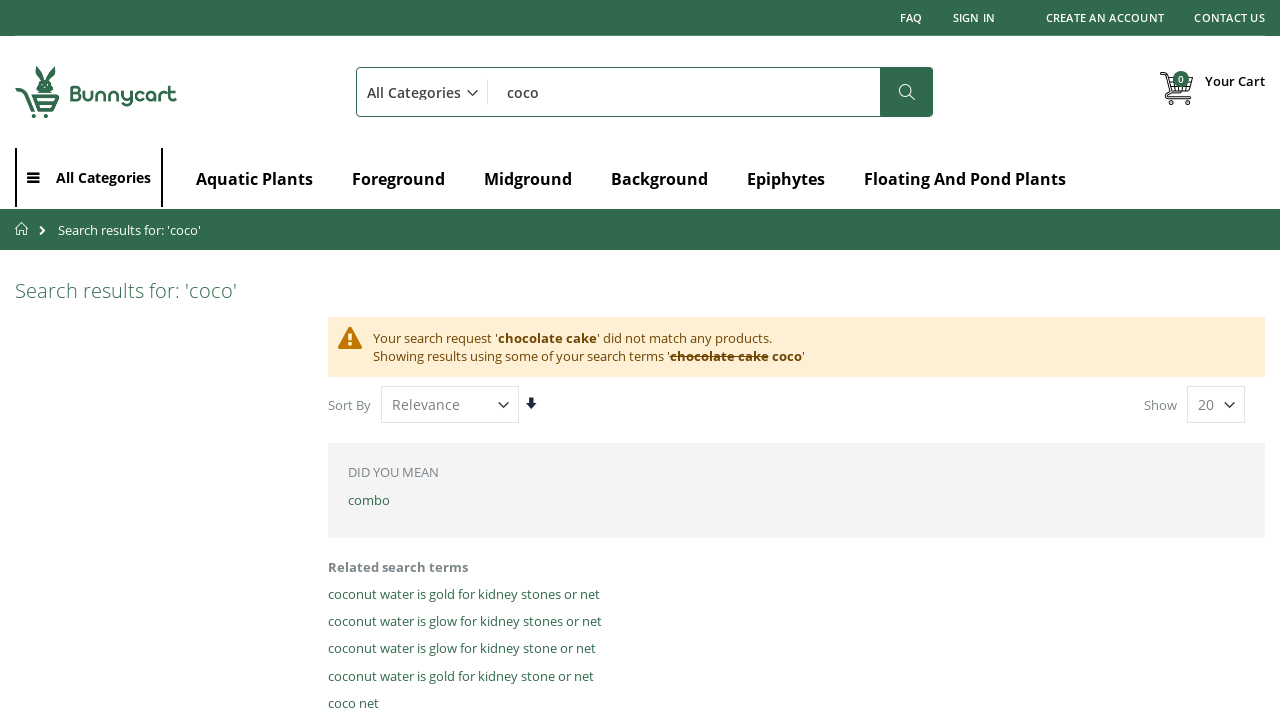